Tests e-commerce functionality by searching for products, adding a specific item to cart, and proceeding through checkout

Starting URL: https://rahulshettyacademy.com/seleniumPractise/#/

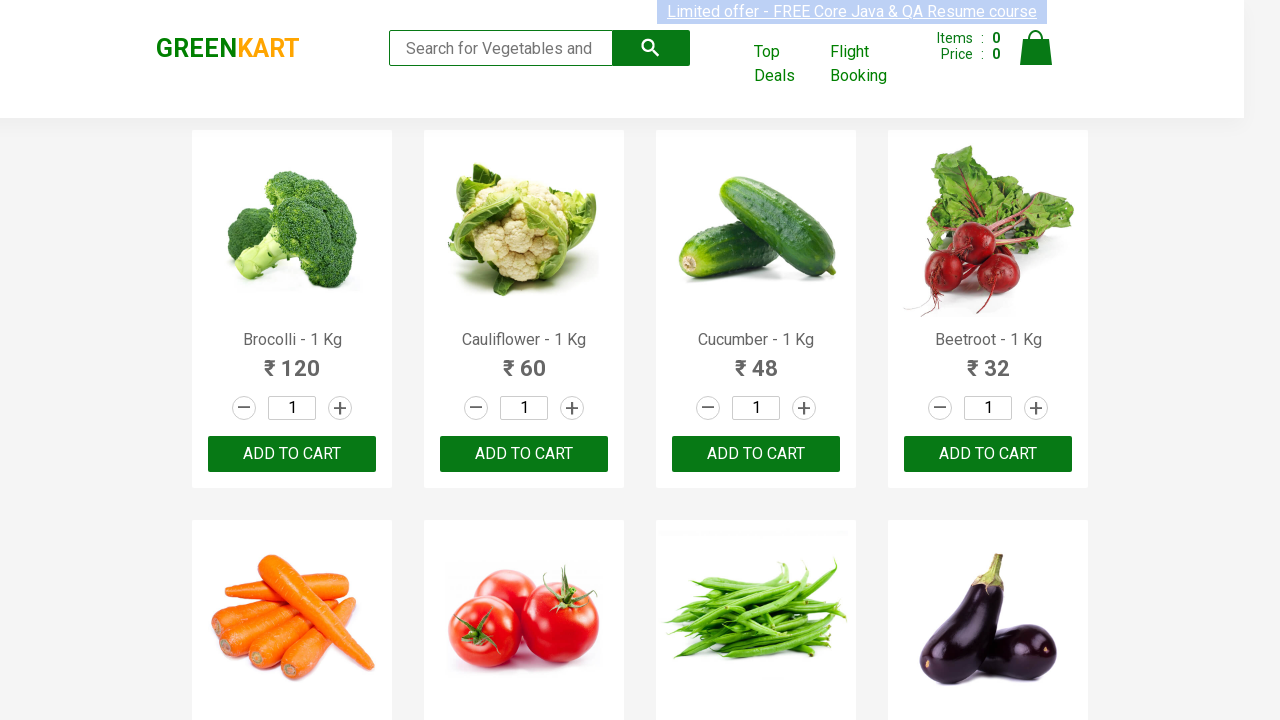

Filled search field with 'ca' to search for products on .search-keyword
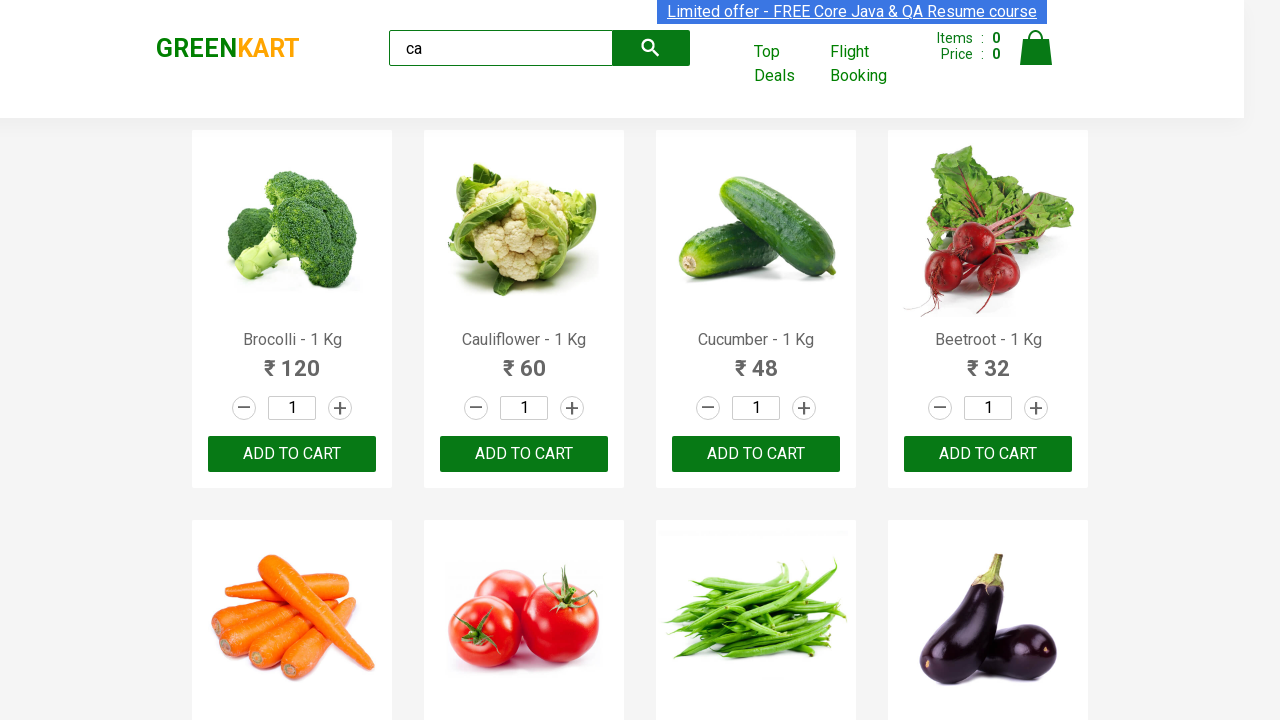

Waited for products to load after search
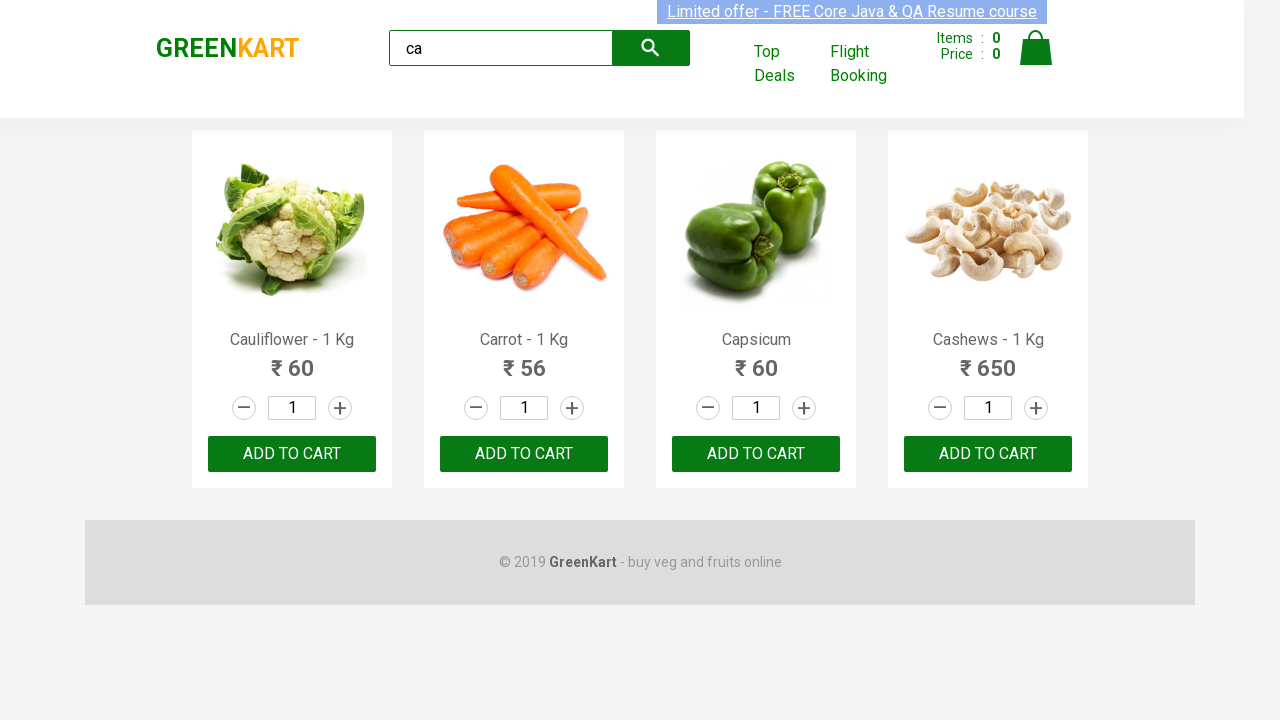

Located all product elements on the page
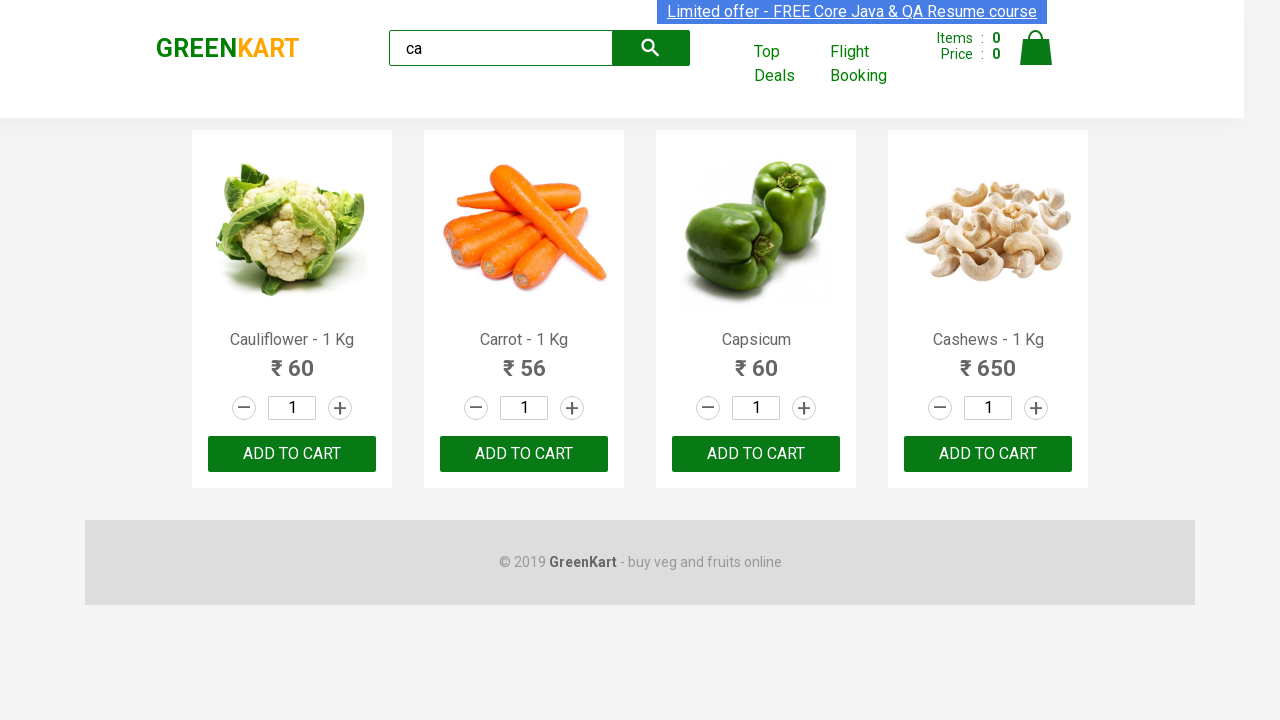

Retrieved product name: Cauliflower - 1 Kg
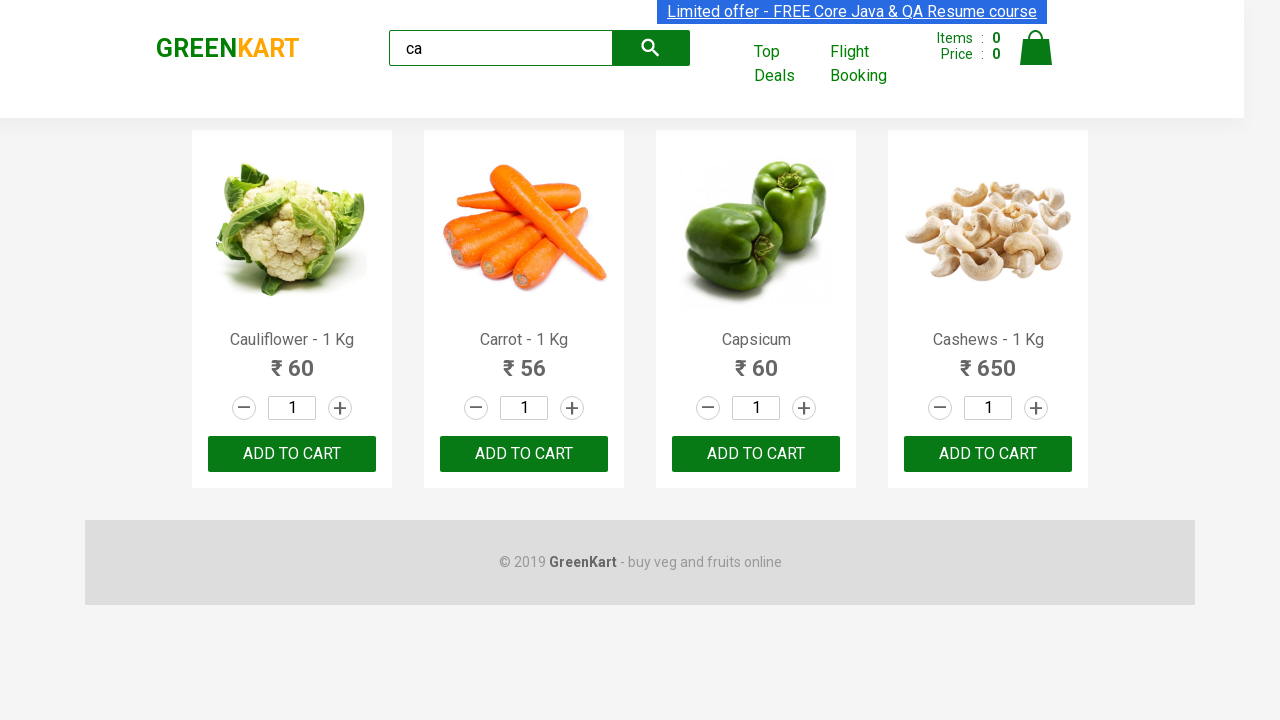

Retrieved product name: Carrot - 1 Kg
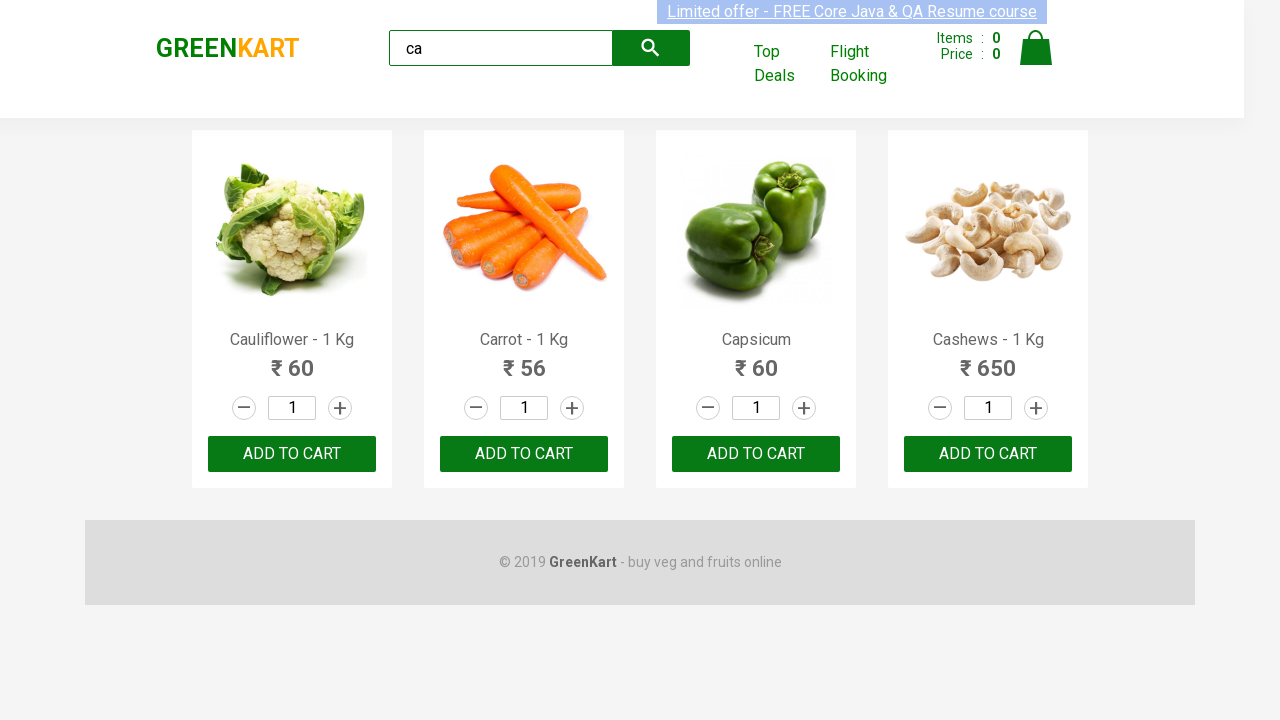

Retrieved product name: Capsicum
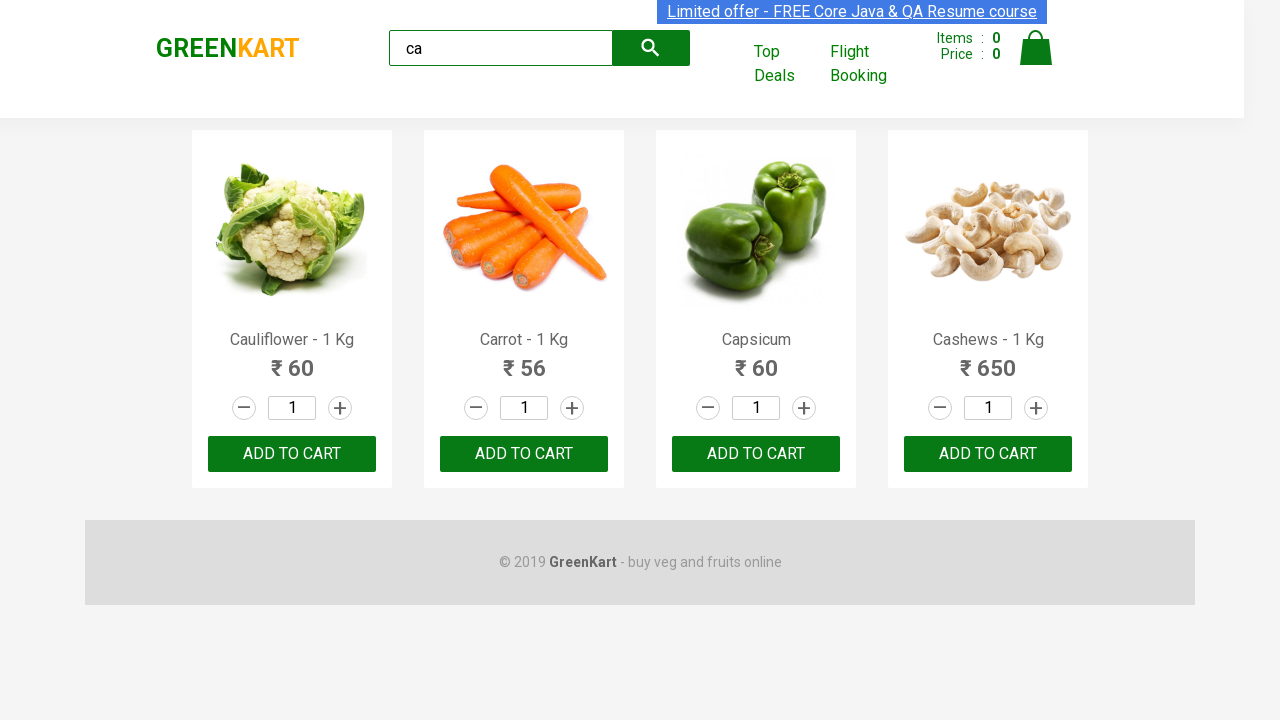

Retrieved product name: Cashews - 1 Kg
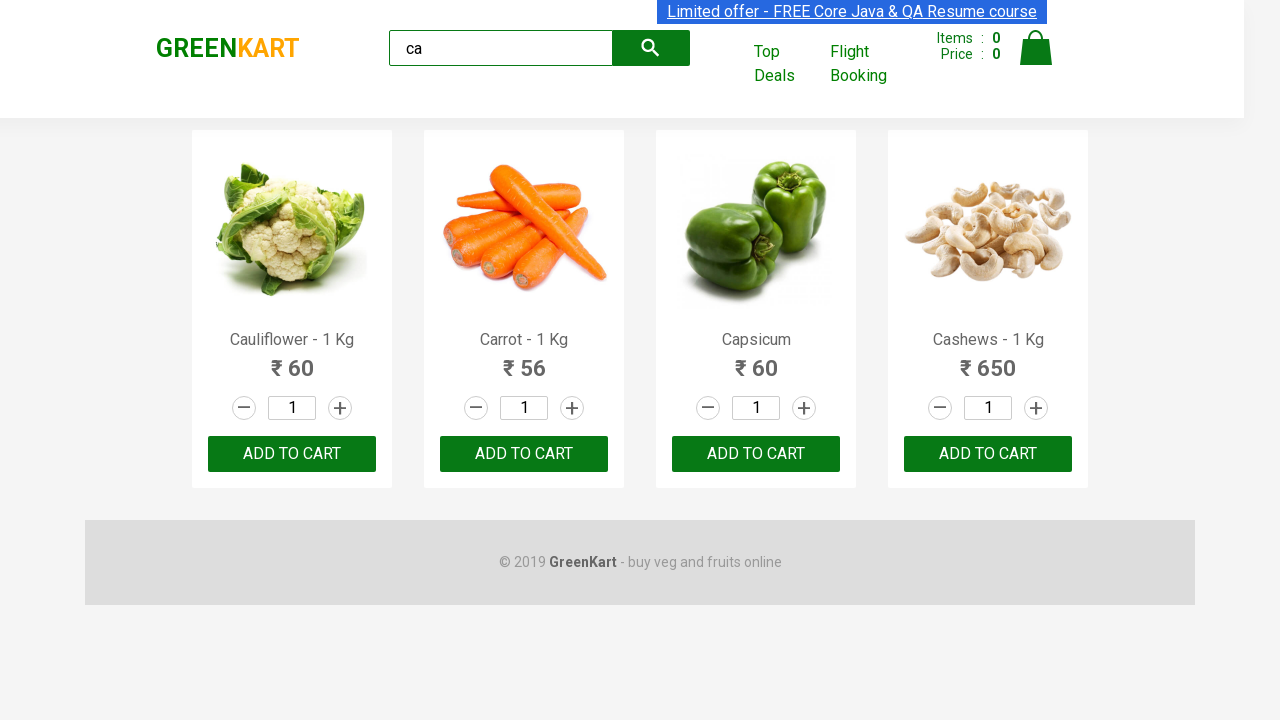

Clicked add to cart button for Cashews product at (988, 454) on .products .product >> nth=3 >> button
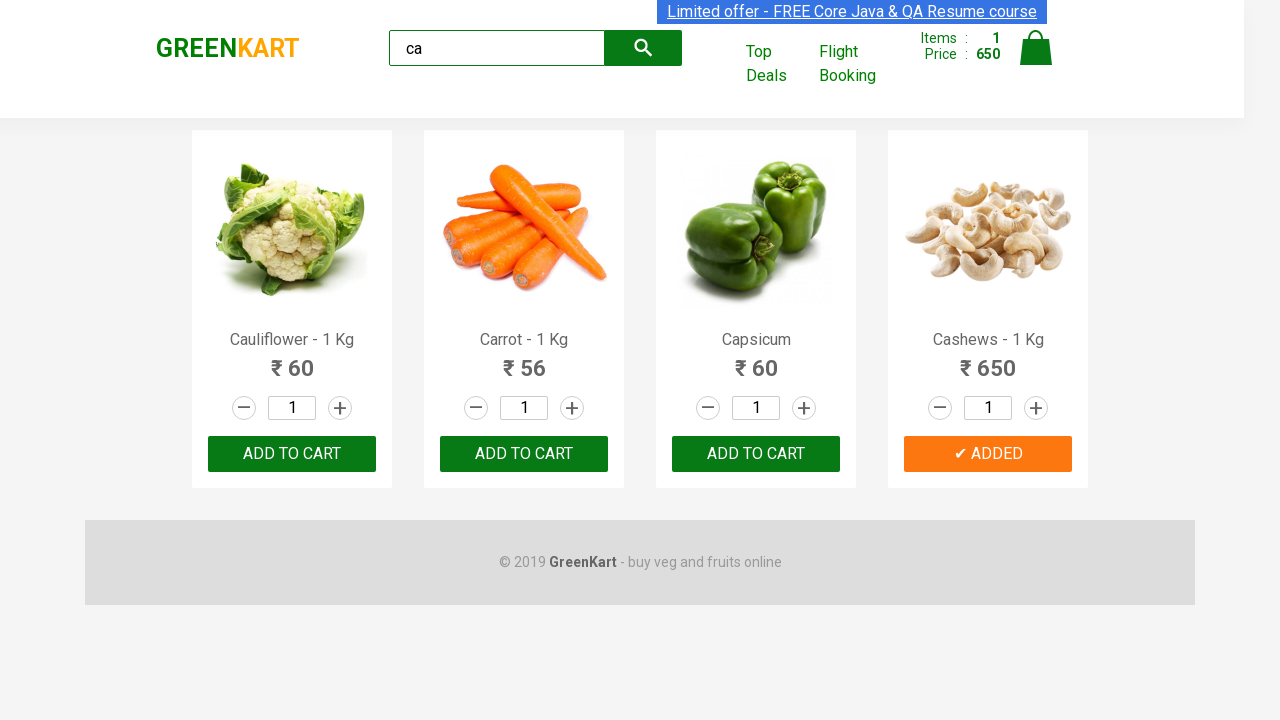

Clicked cart icon to view cart at (1036, 48) on .cart-icon > img
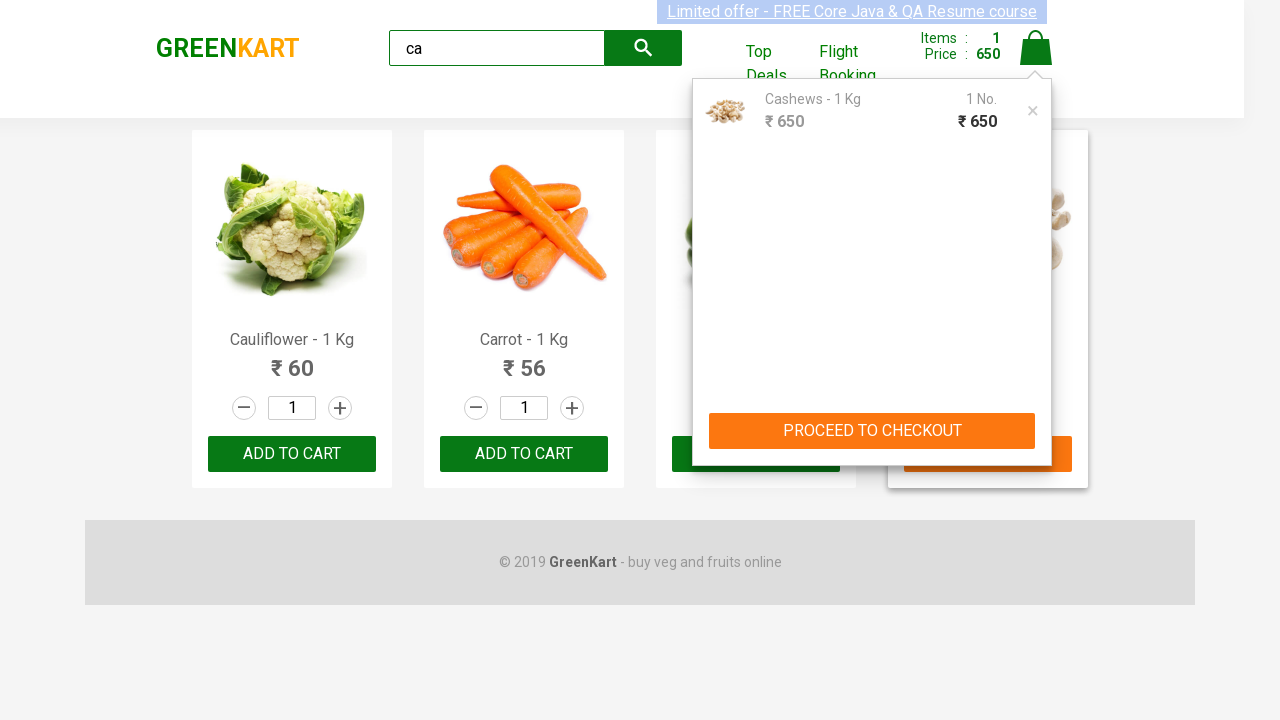

Clicked PROCEED TO CHECKOUT button at (872, 431) on text="PROCEED TO CHECKOUT"
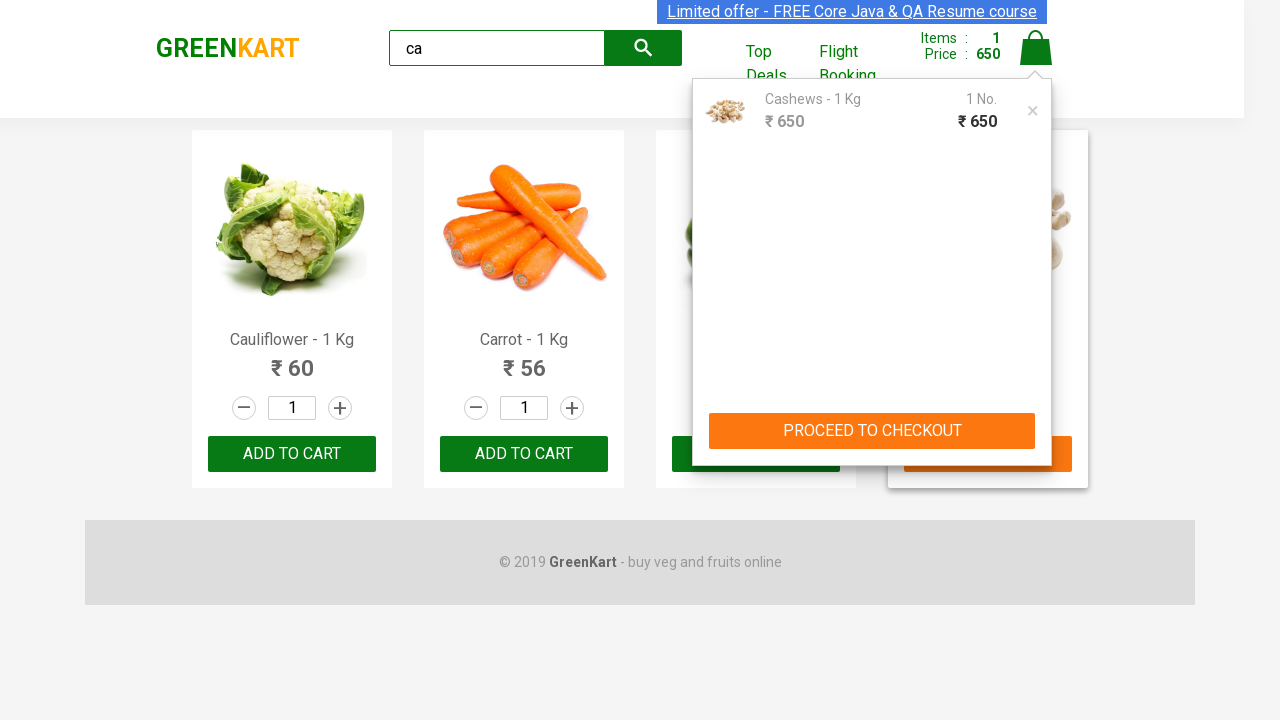

Clicked Place Order button to complete checkout at (1036, 420) on text="Place Order"
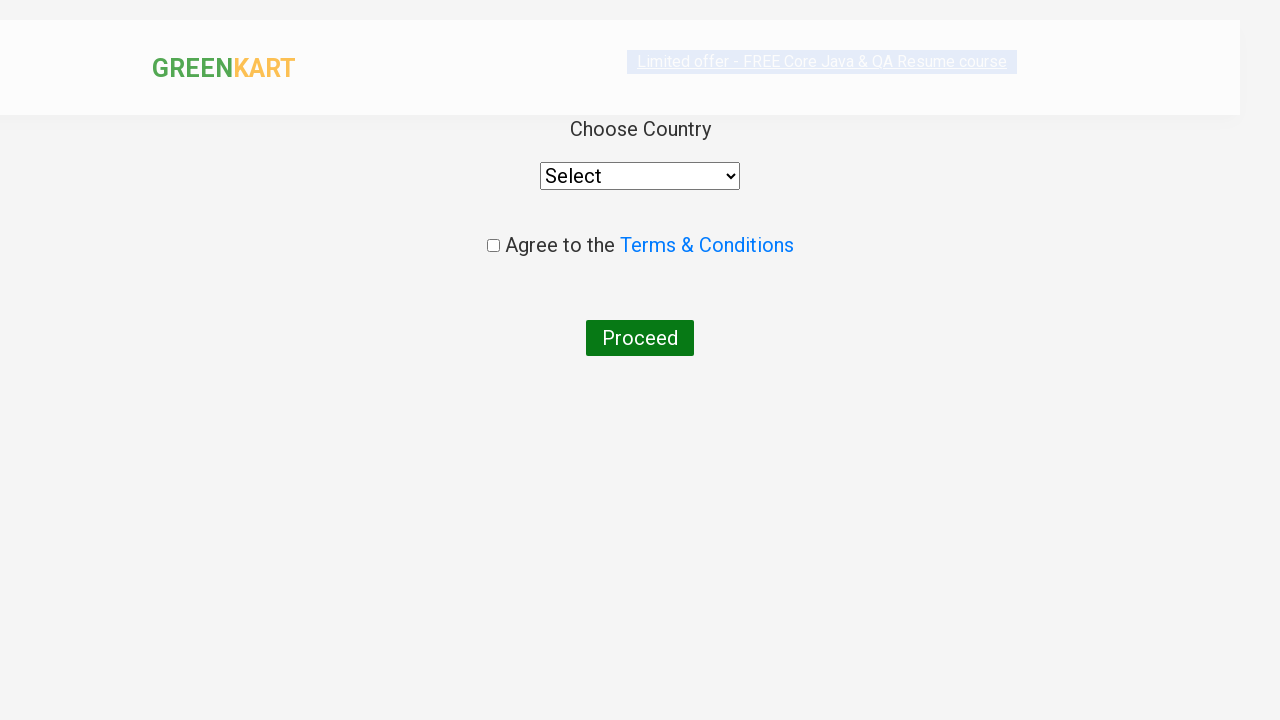

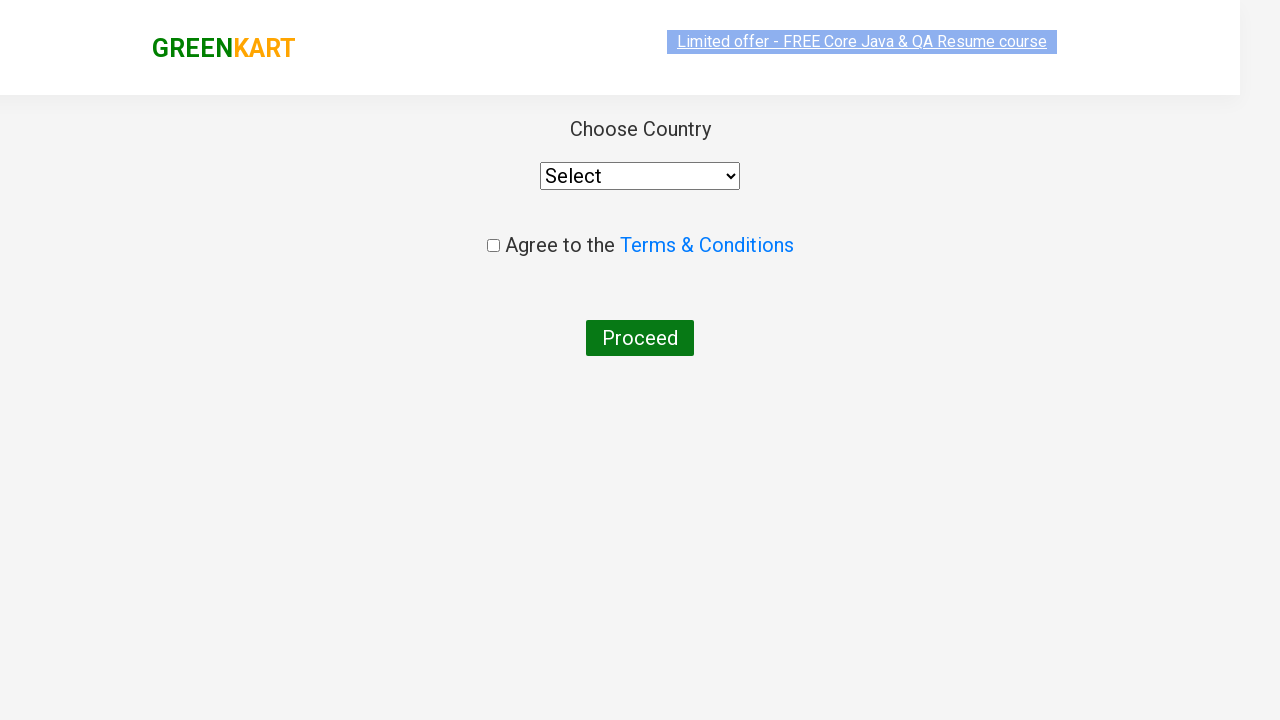